Tests handling of disabled form elements by clicking on the "Disabled" option and using JavaScript to set a value in a disabled text field

Starting URL: https://demoapps.qspiders.com/ui?scenario=1

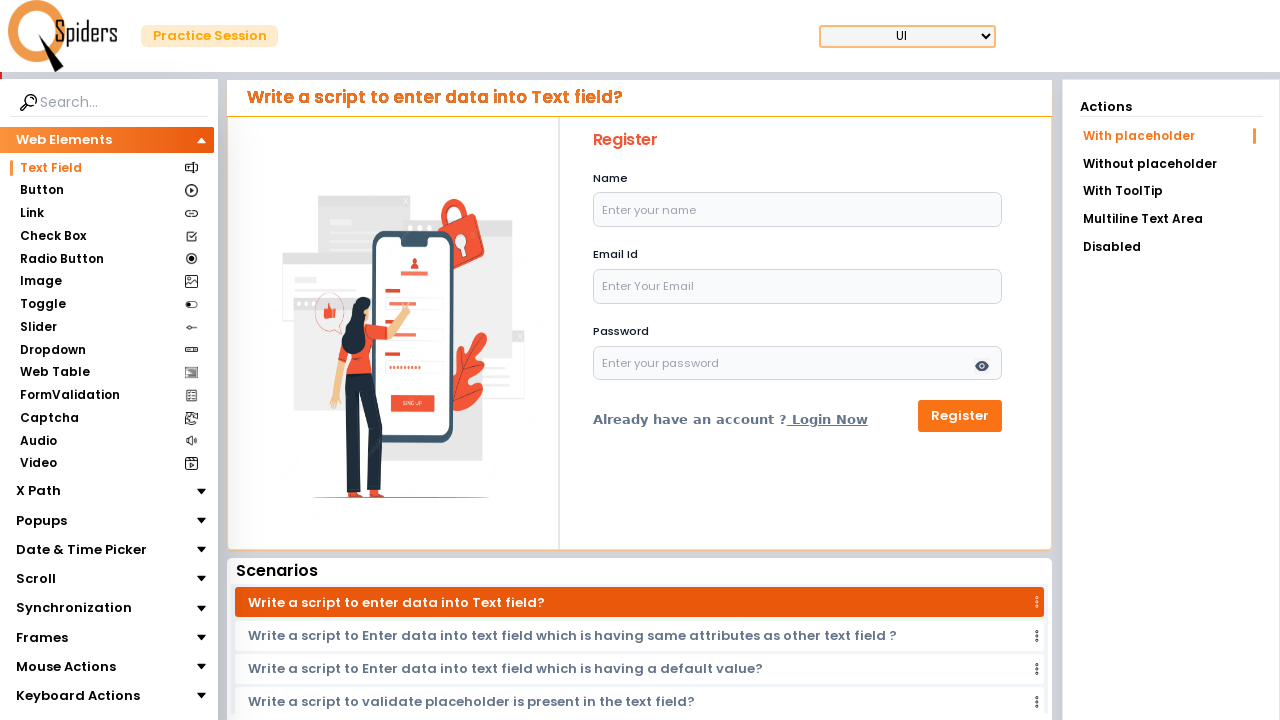

Clicked on the 'Disabled' option at (1171, 247) on xpath=//li[text()='Disabled']
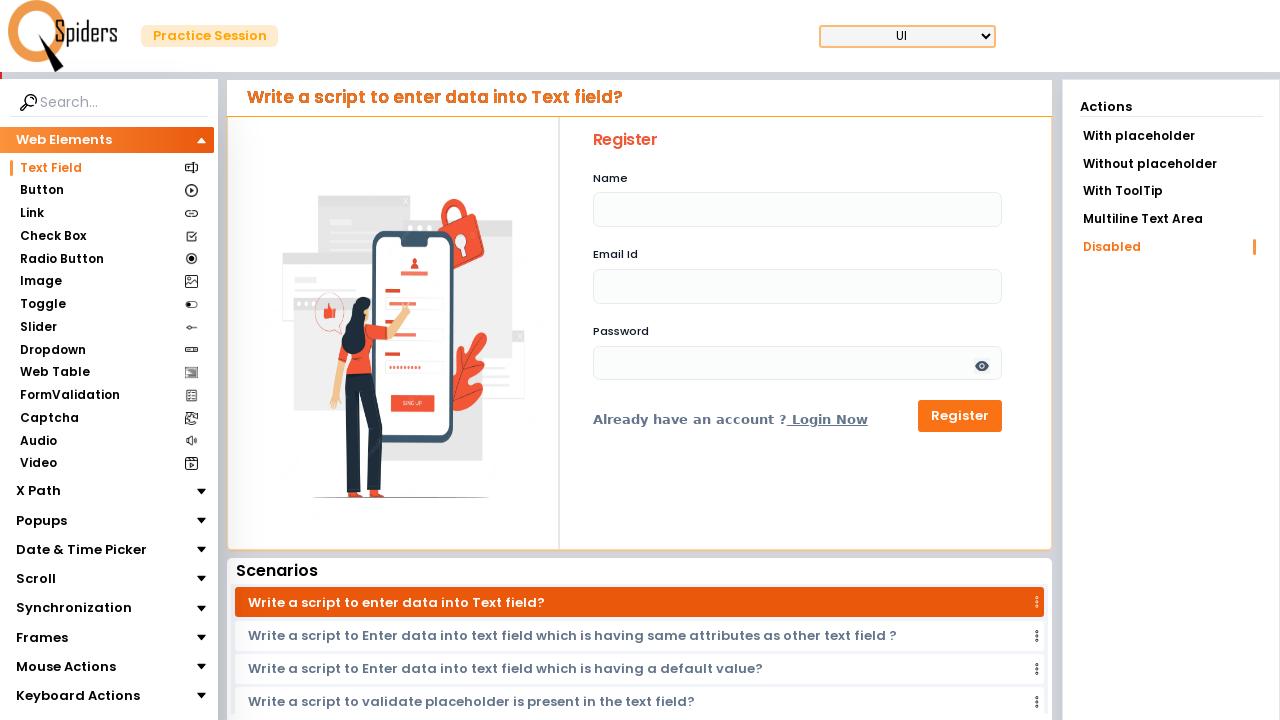

Disabled text field is now present
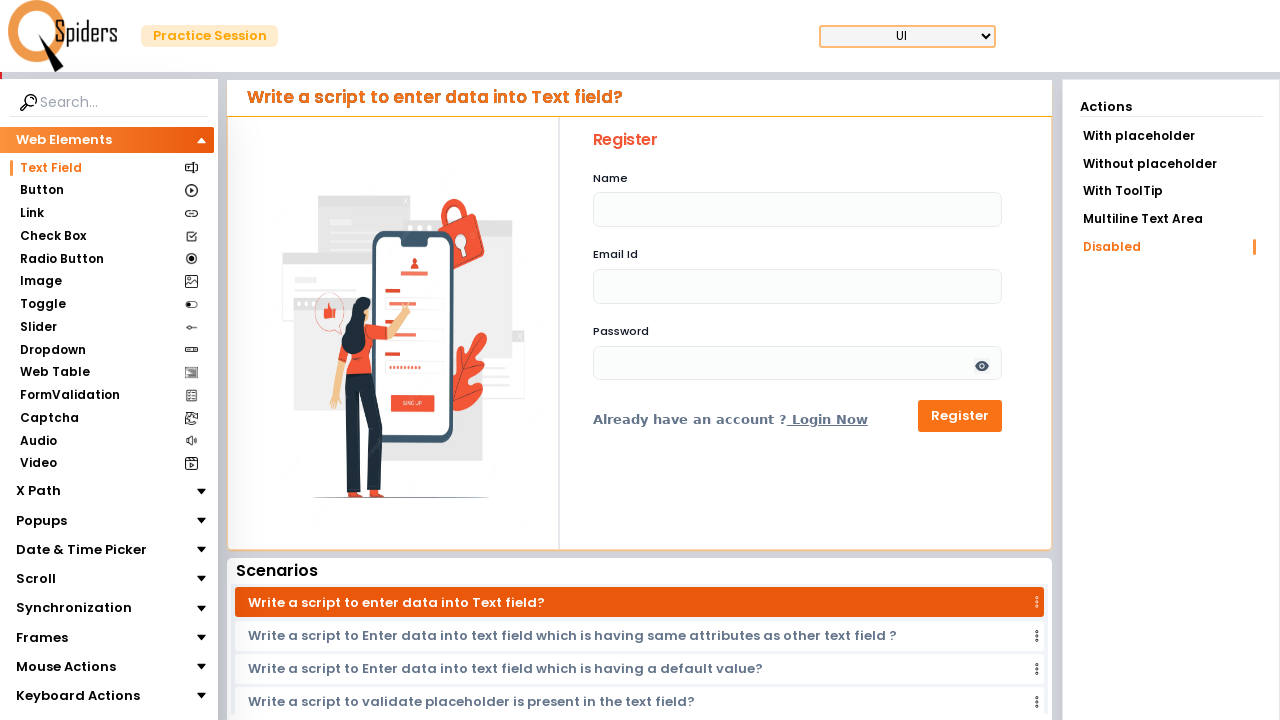

Set value 'John Smith' in disabled text field using JavaScript
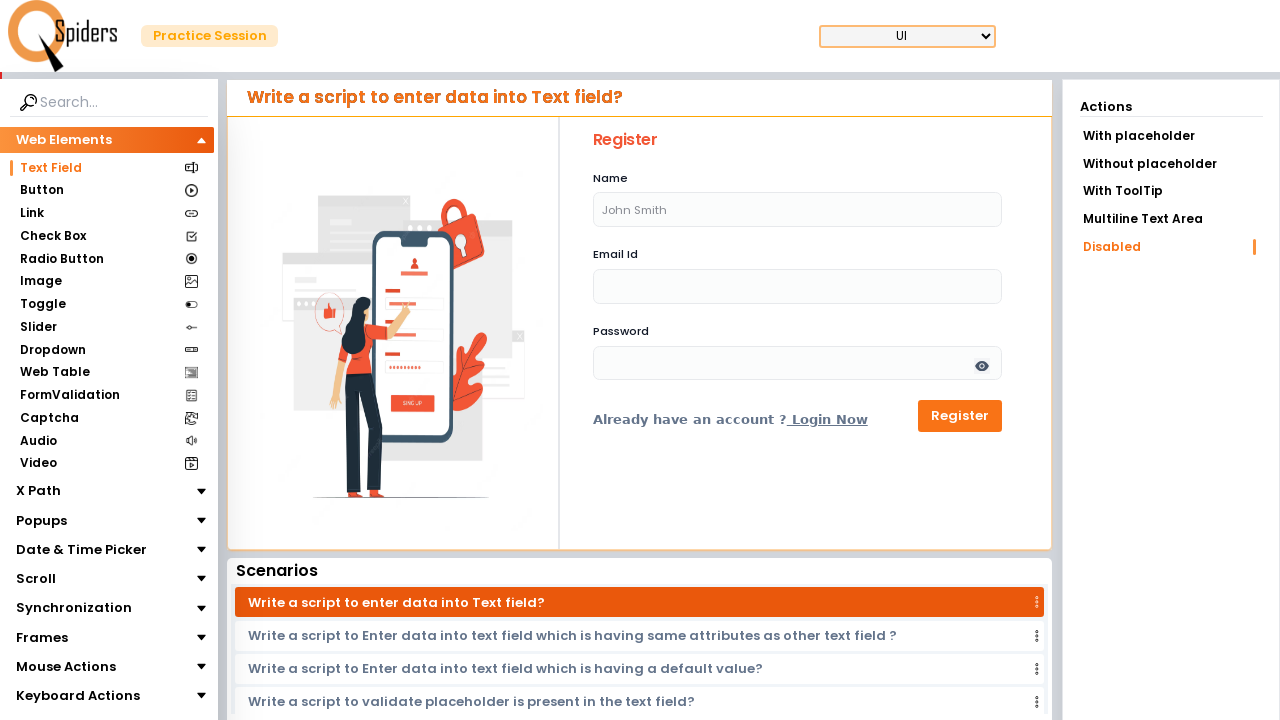

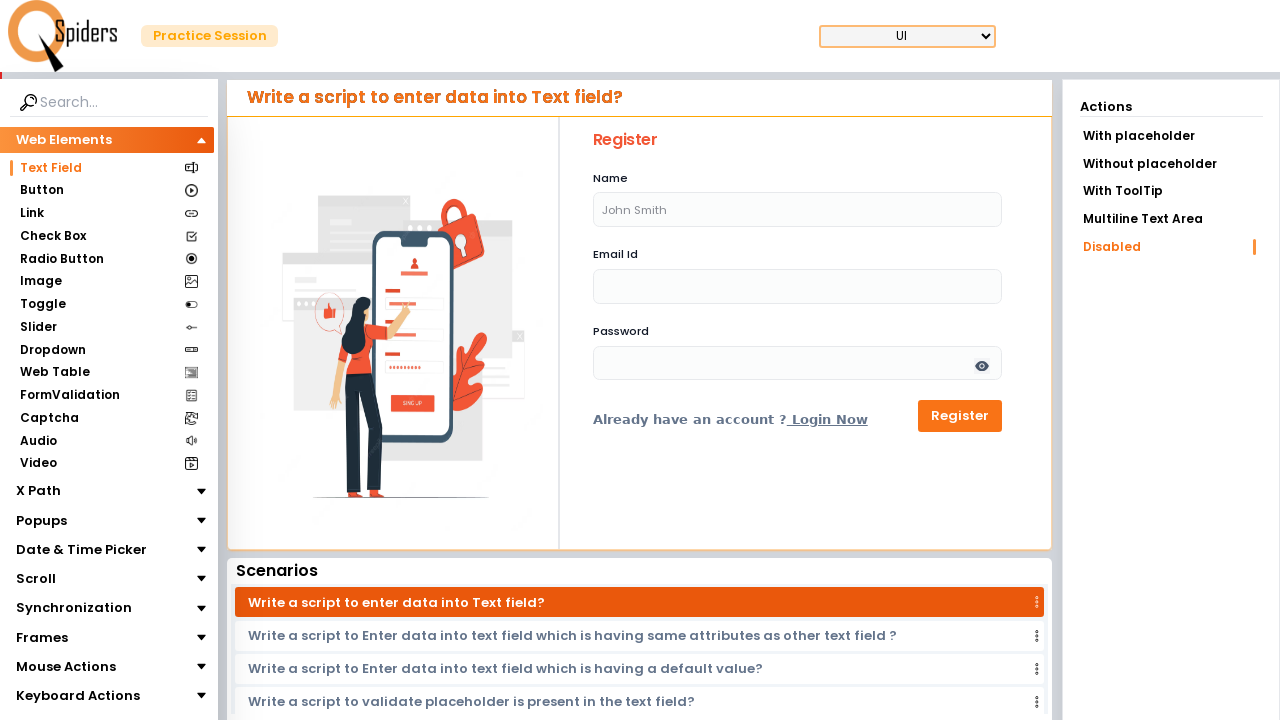